Navigates to the Wordle game page and clicks on the page body to dismiss the initial instruction/welcome popup.

Starting URL: https://www.powerlanguage.co.uk/wordle/

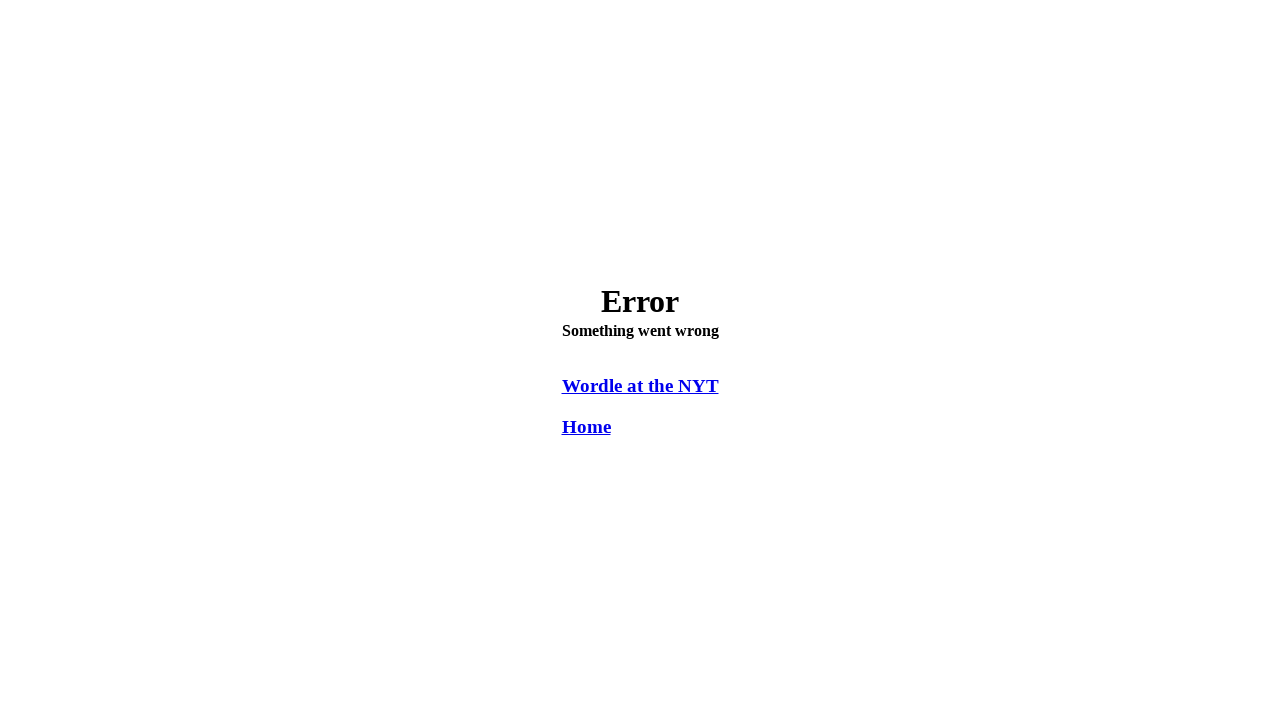

Navigated to Wordle game page
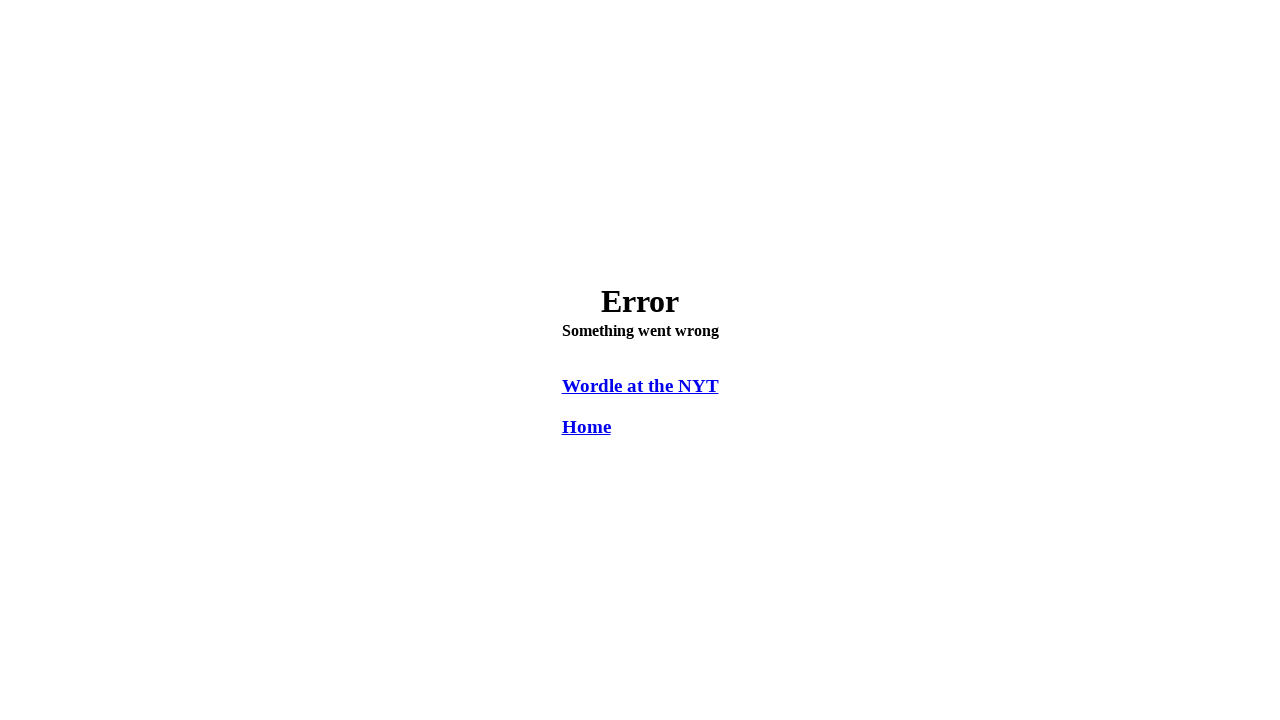

Waited 500ms for page and popup to load
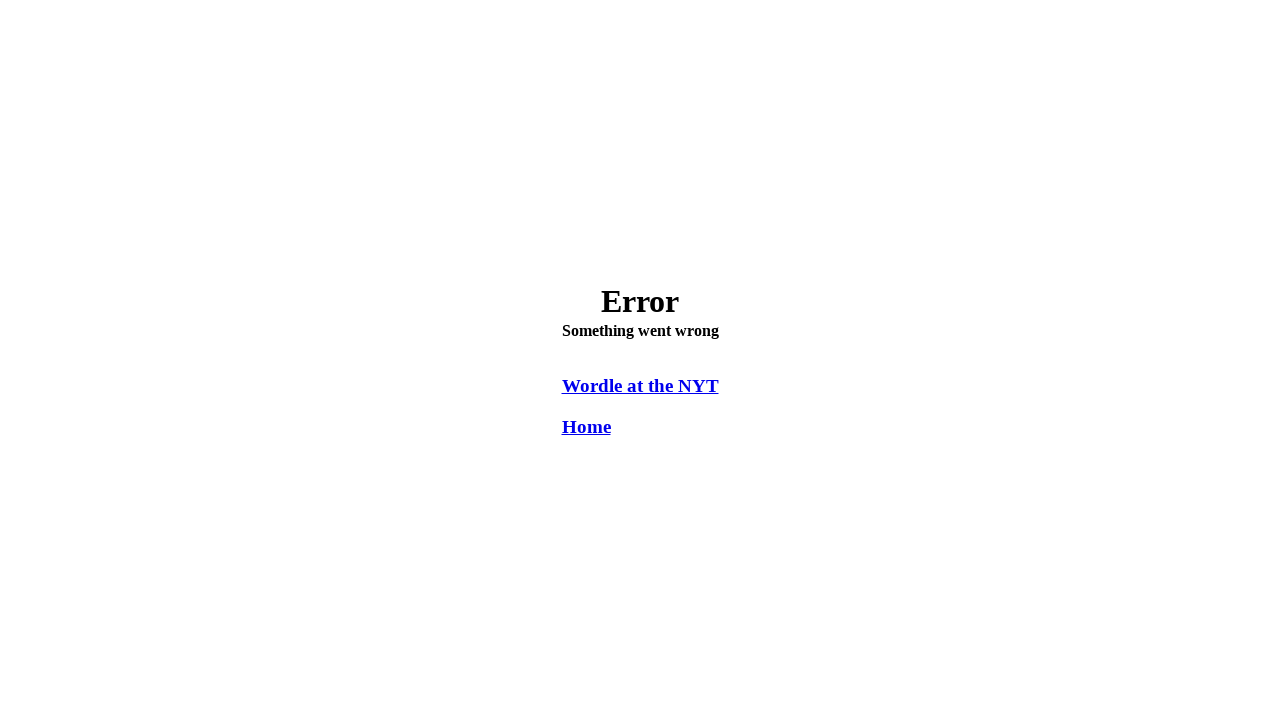

Clicked on page body to dismiss instruction/welcome popup at (640, 360) on body
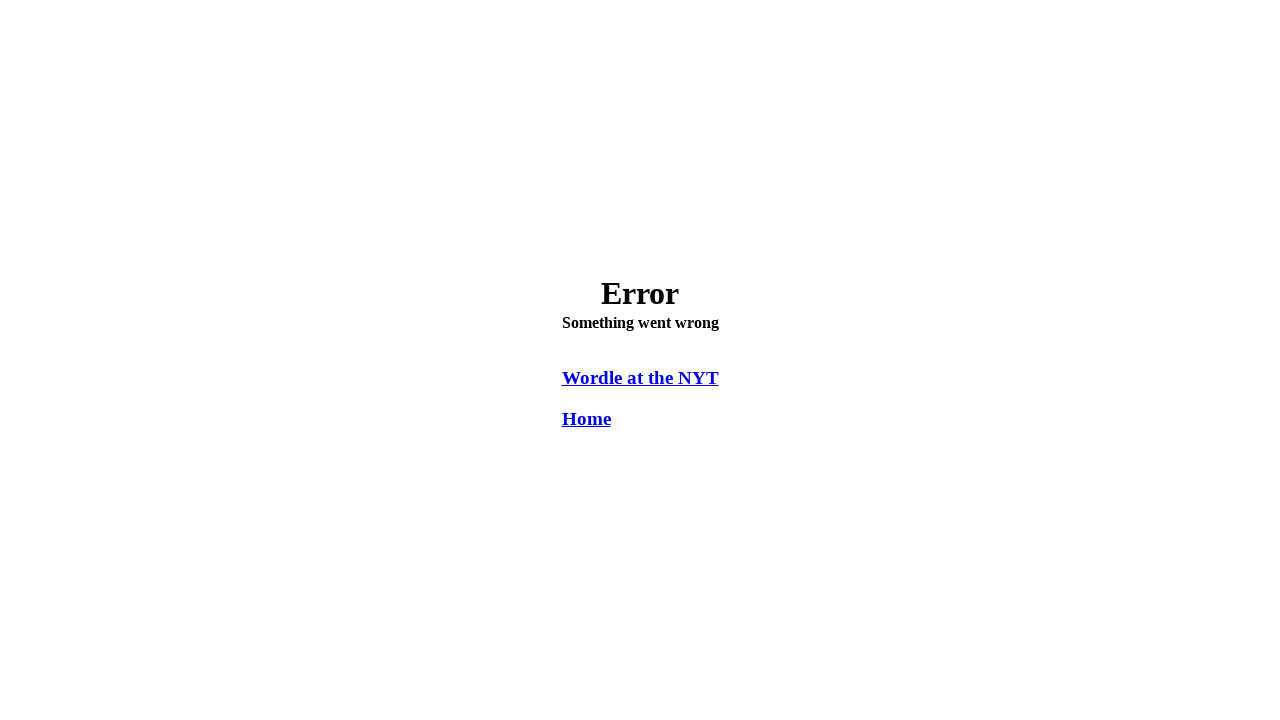

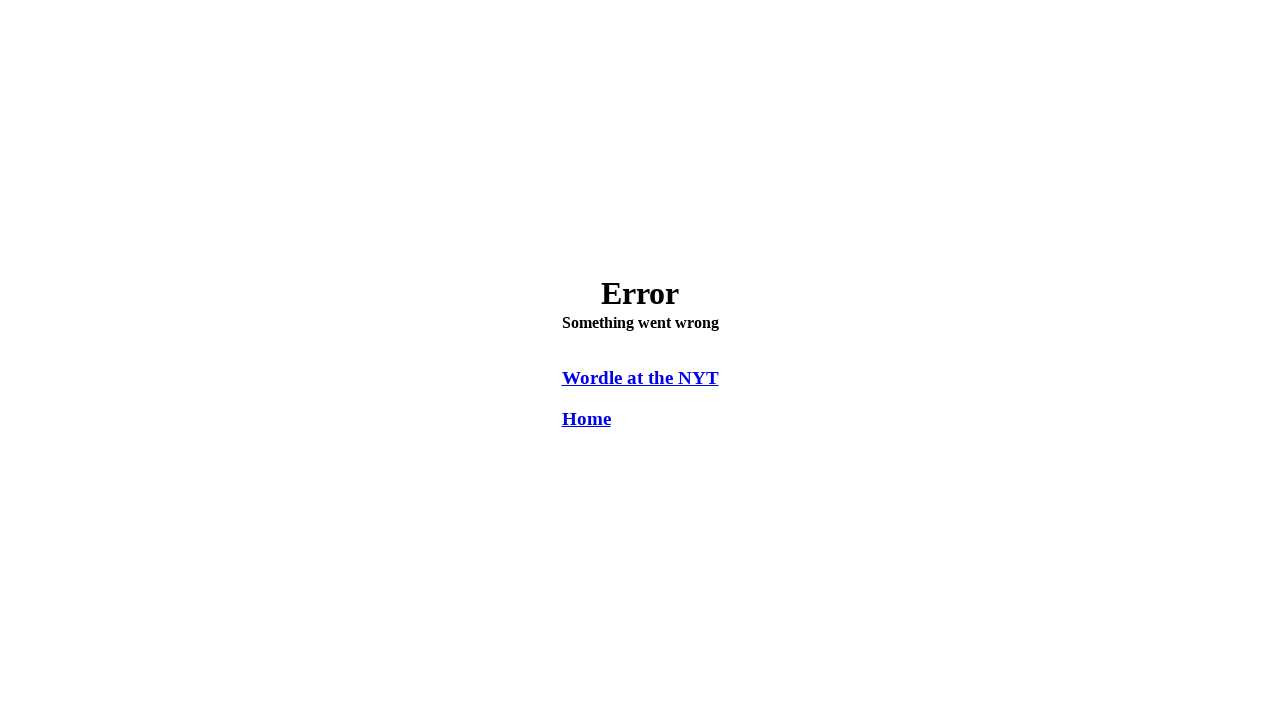